Tests window handle switching by clicking a link that opens a new window, verifying page titles, and switching back and forth between the original and new windows.

Starting URL: https://the-internet.herokuapp.com/windows

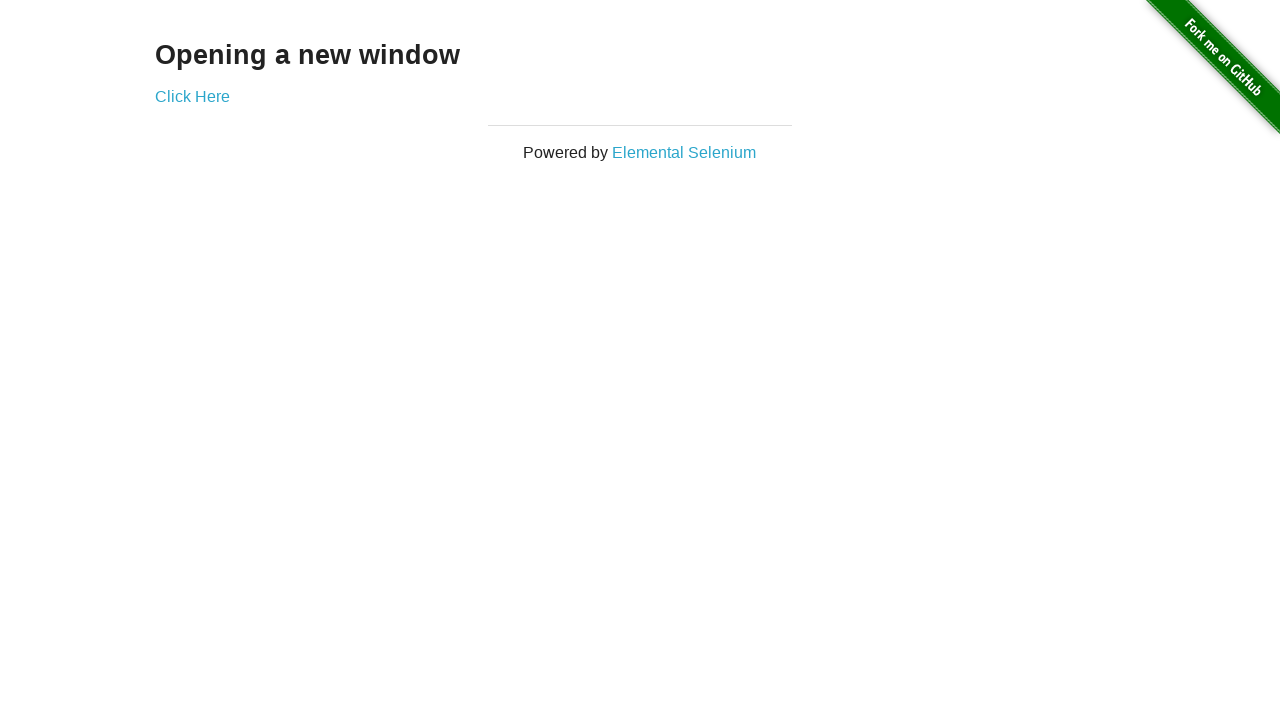

Retrieved heading text from initial page
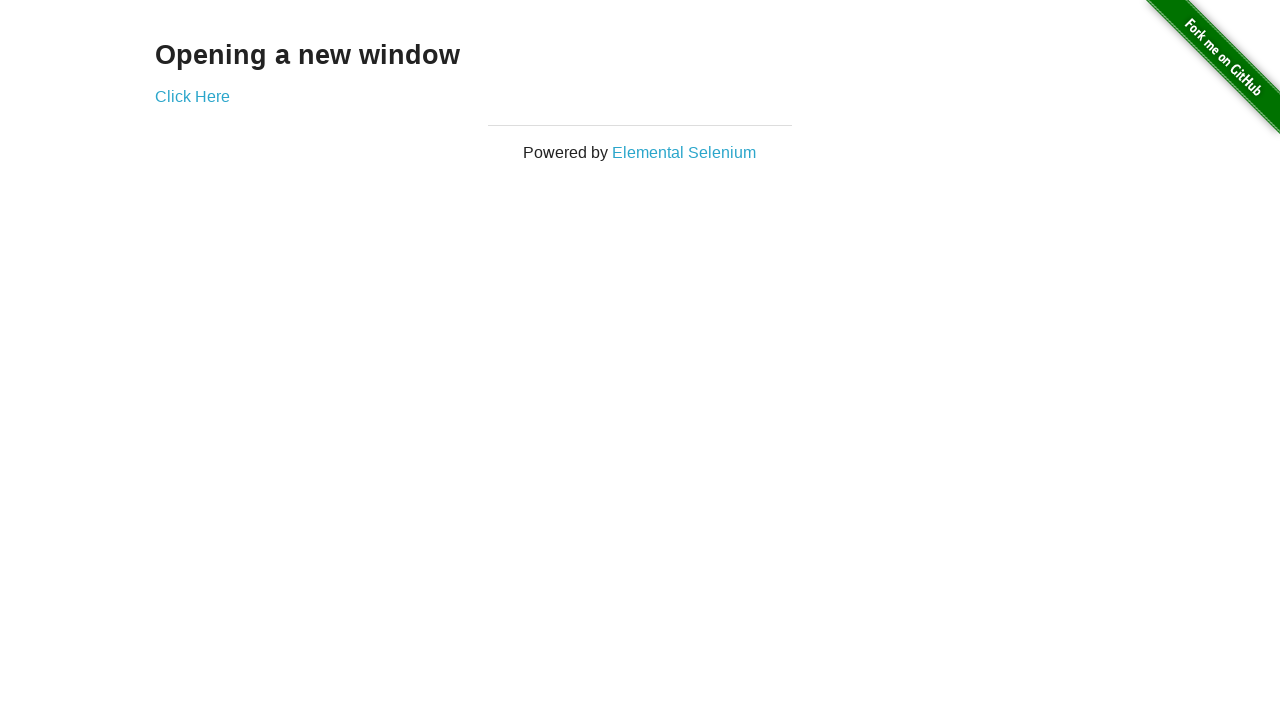

Verified heading text is 'Opening a new window'
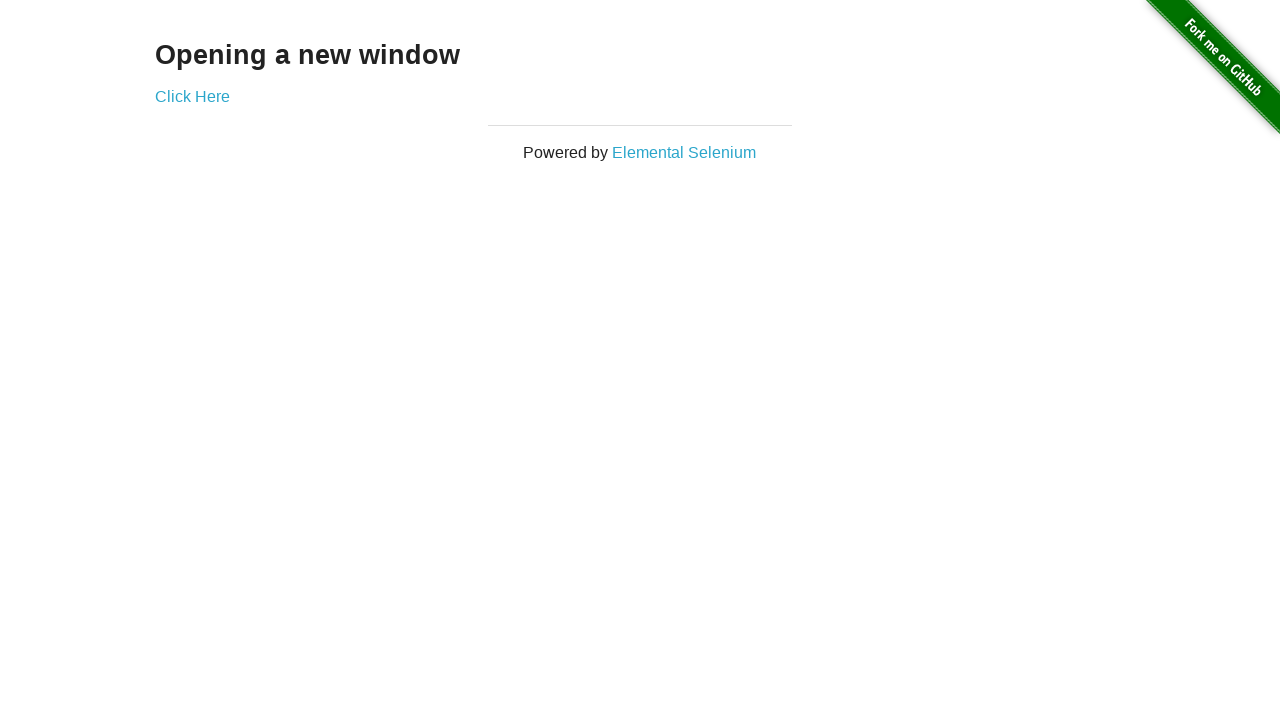

Verified initial page title is 'The Internet'
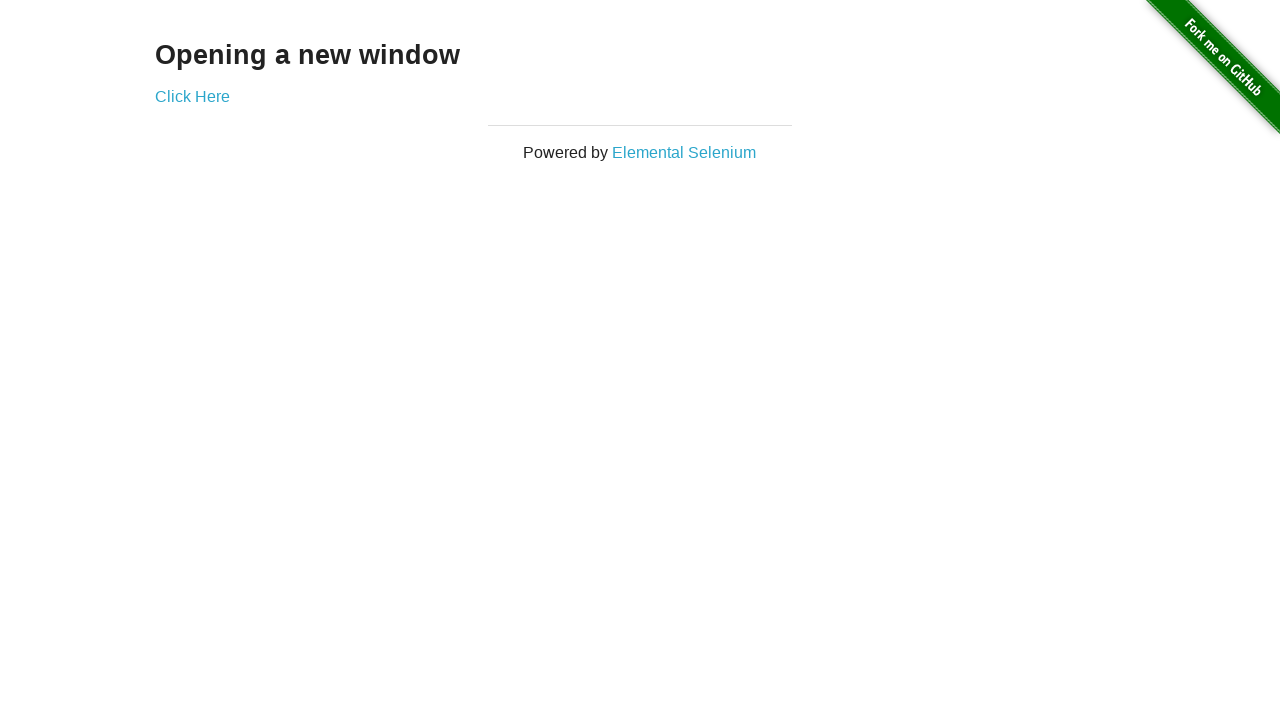

Clicked 'Click Here' link to open new window at (192, 96) on (//a)[2]
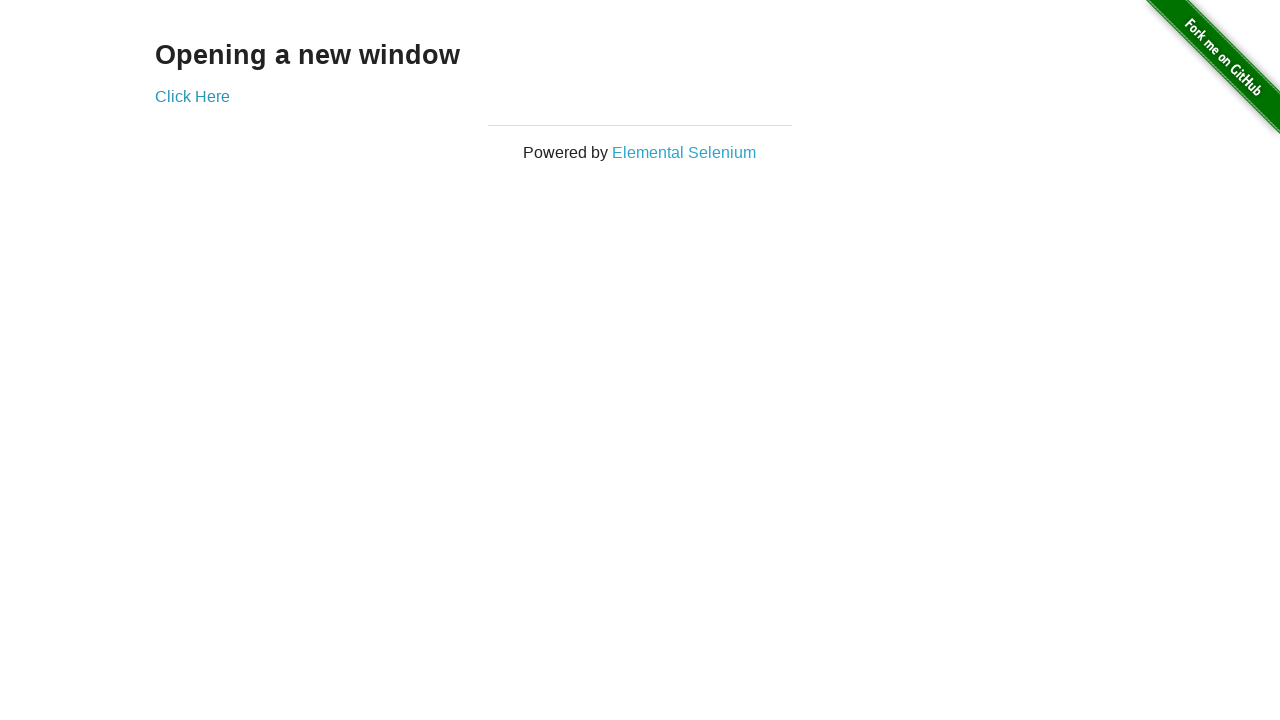

New window loaded and ready
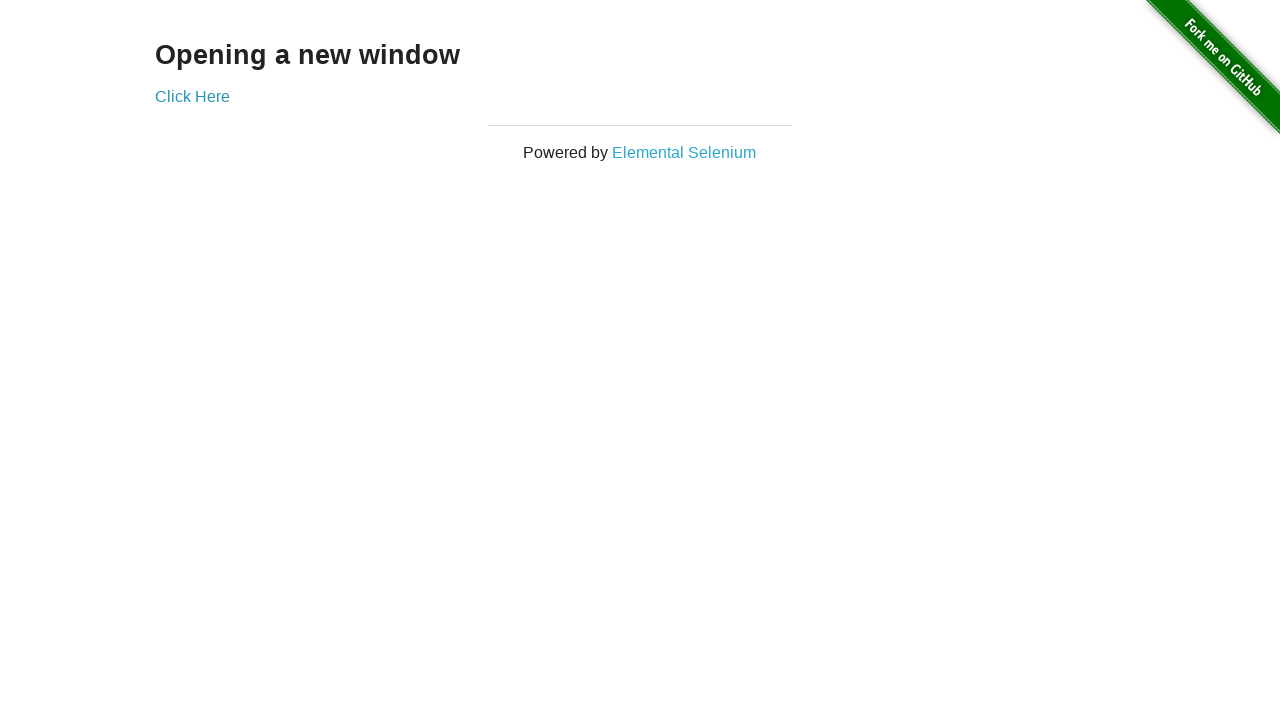

Verified new window title is 'New Window'
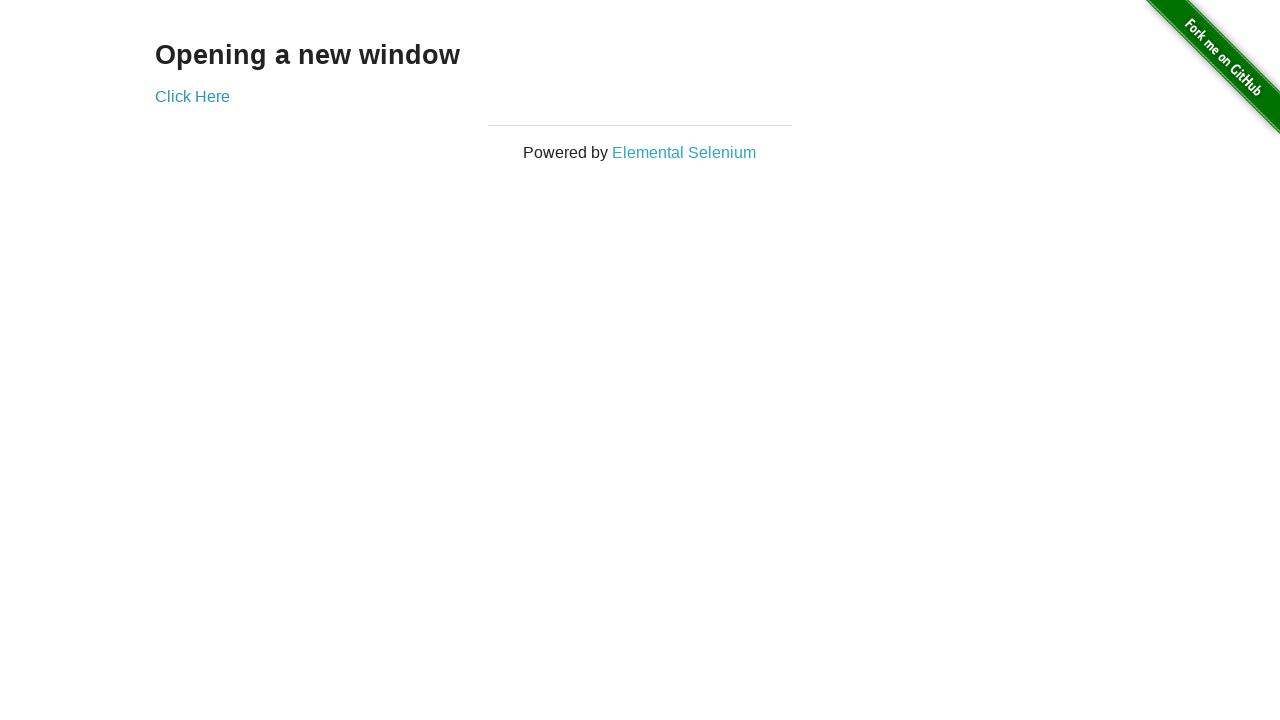

Switched back to original window
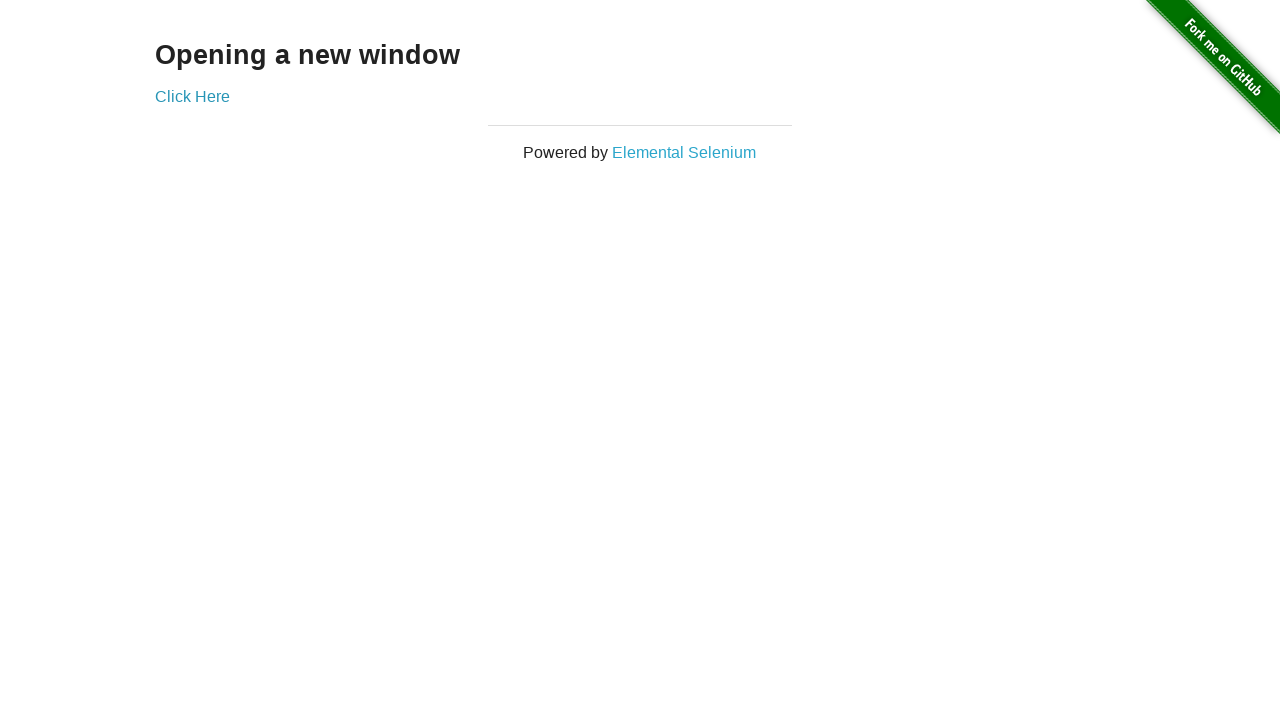

Verified original window title is still 'The Internet'
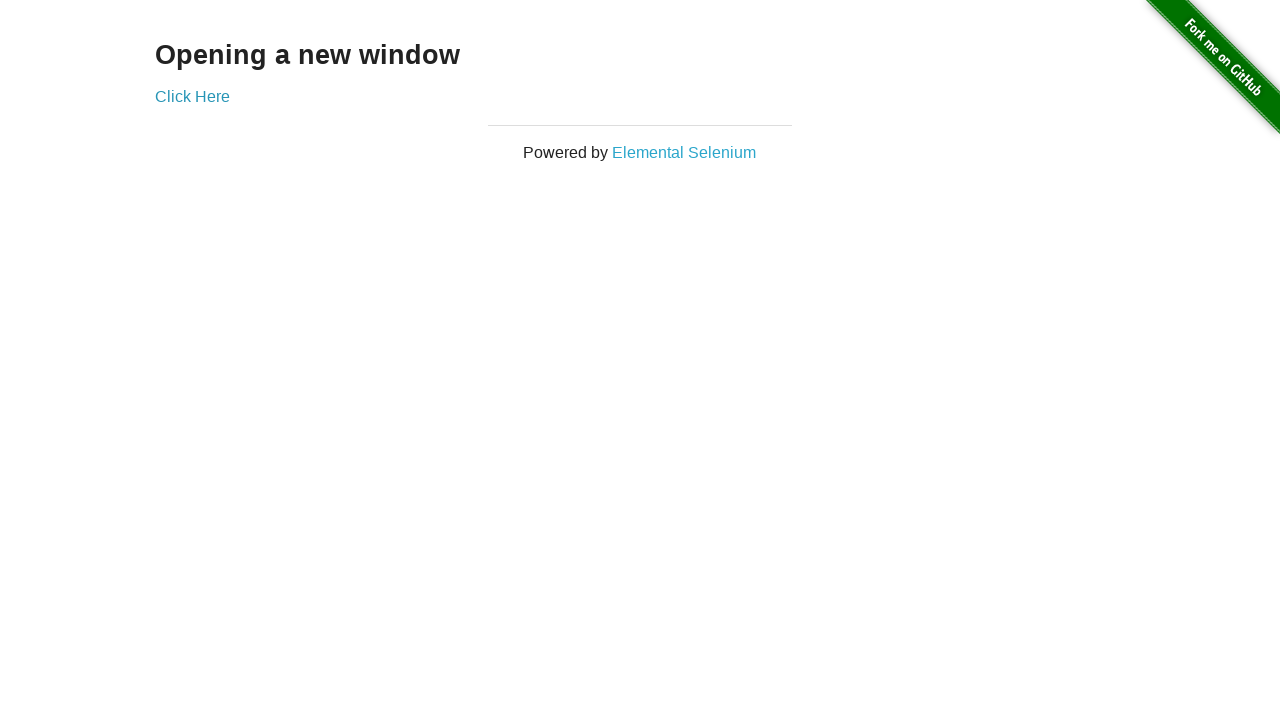

Switched to new window
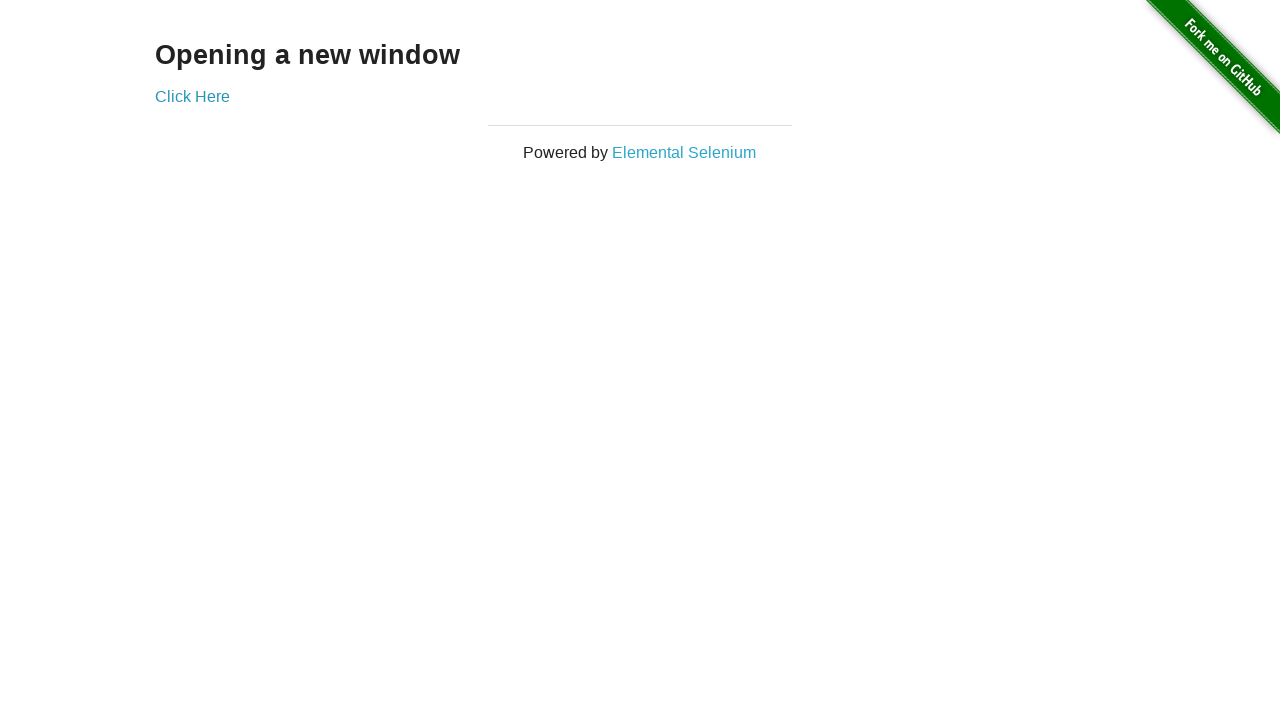

Switched back to original window again
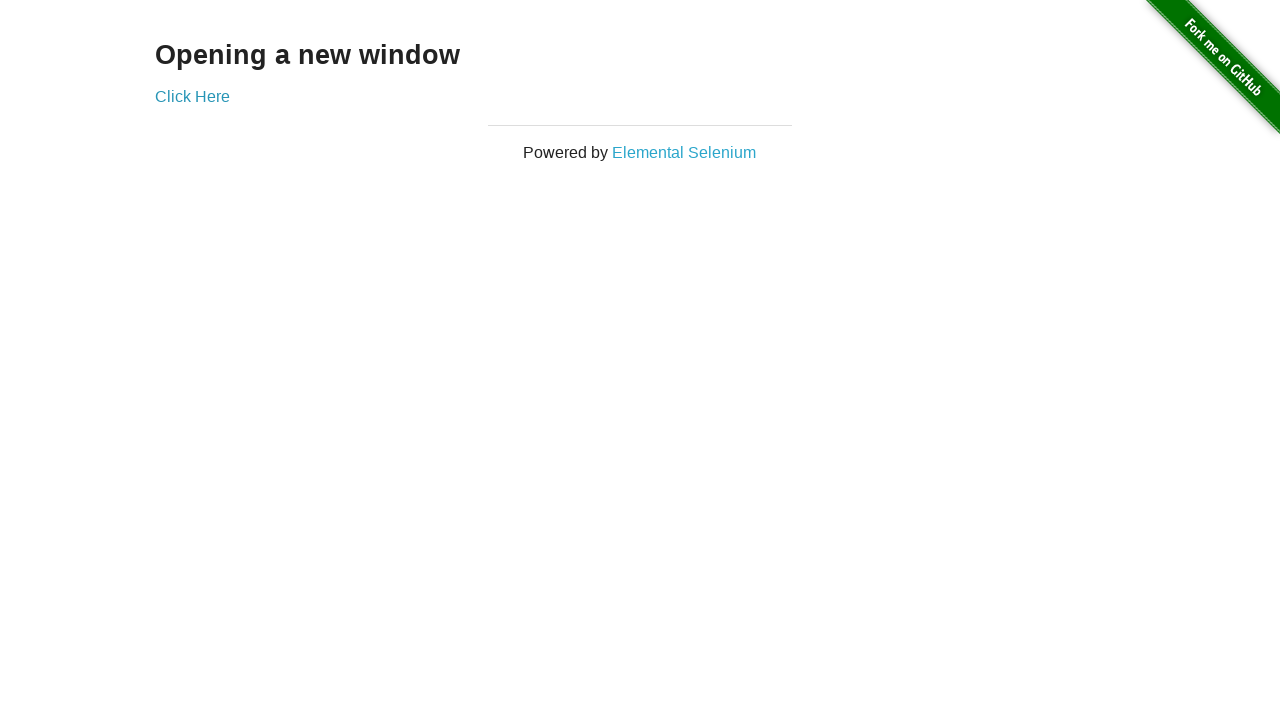

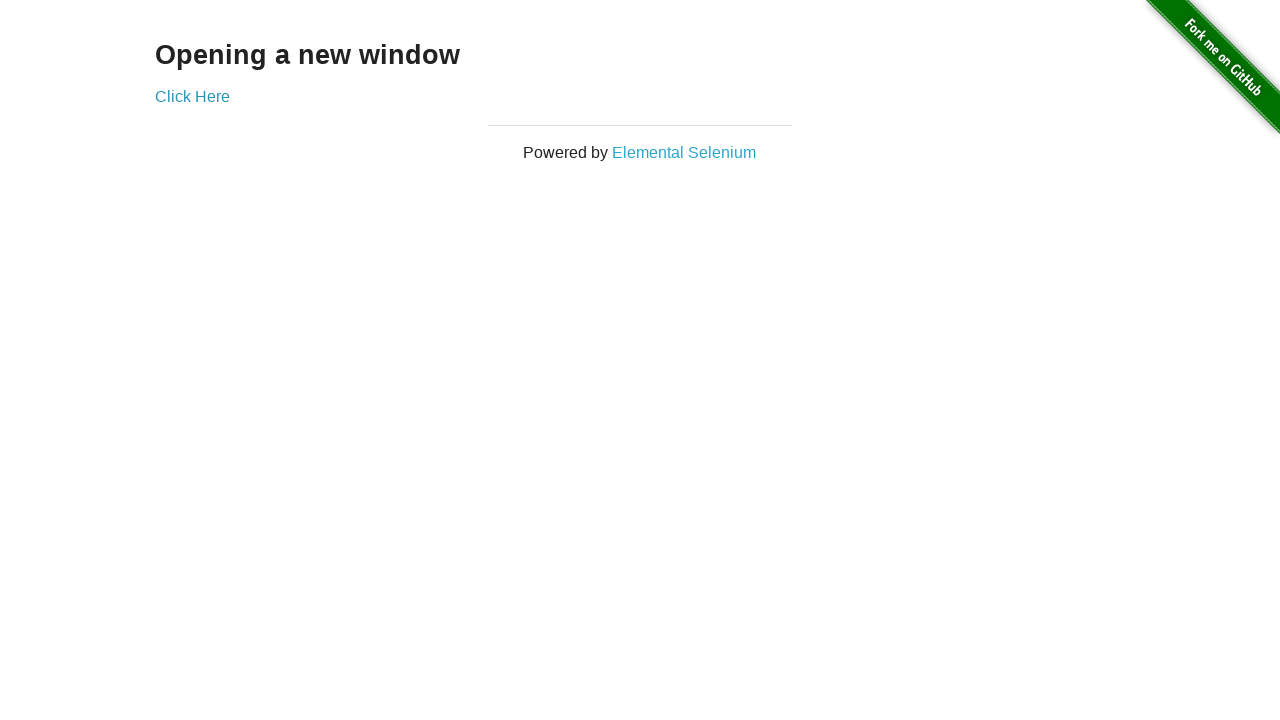